Tests JavaScript alert handling by setting up a dialog handler to accept alerts and triggering a confirm dialog.

Starting URL: https://demoqa.com/alerts

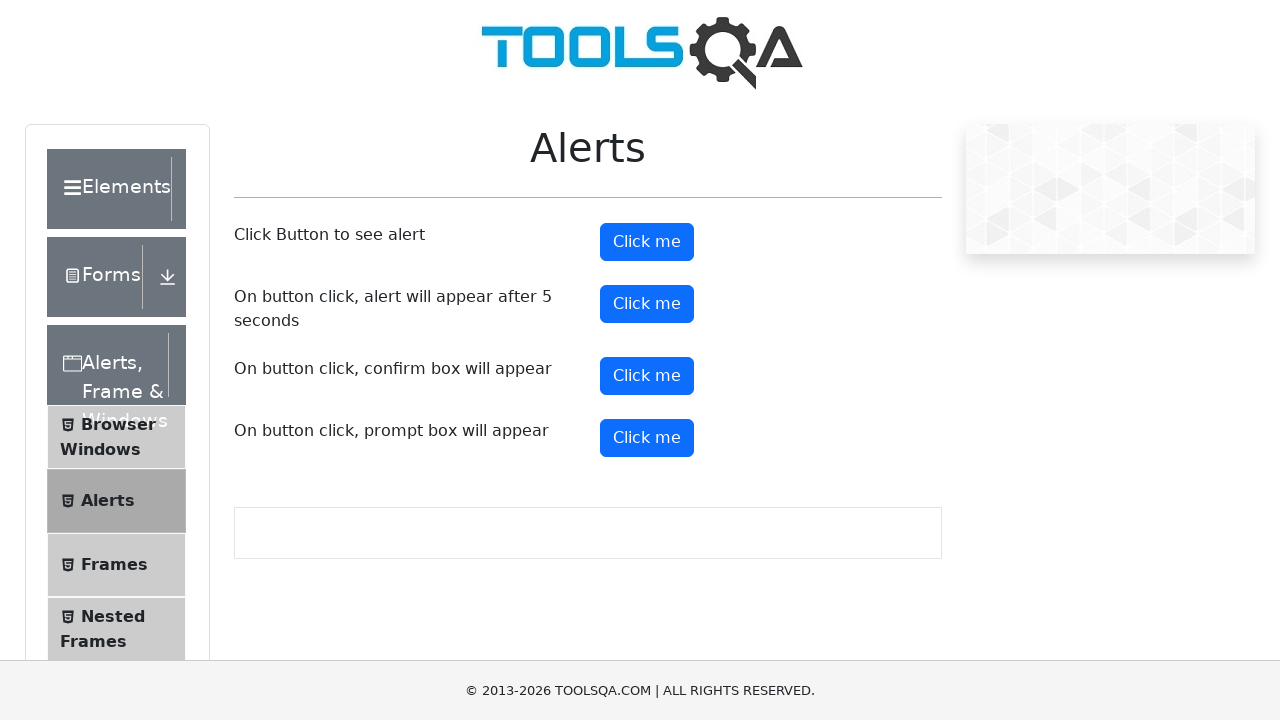

Set up dialog handler to accept all alerts
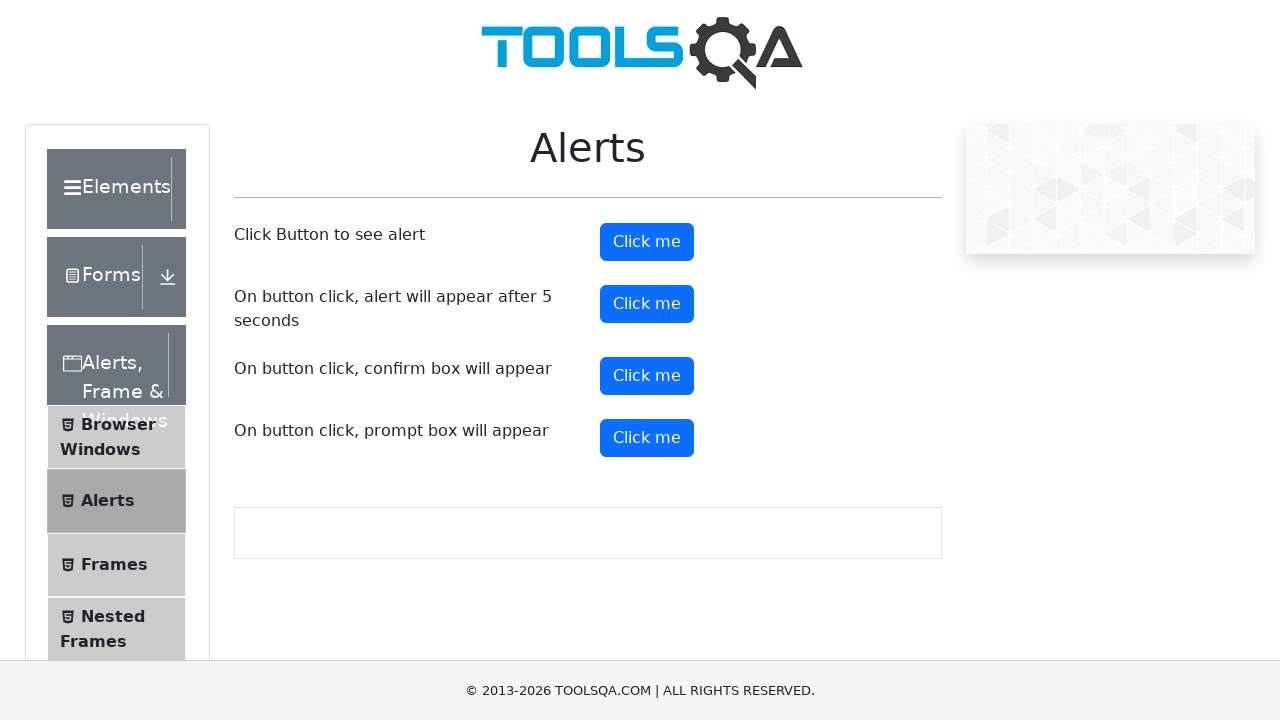

Clicked confirm button to trigger alert dialog at (647, 376) on #confirmButton
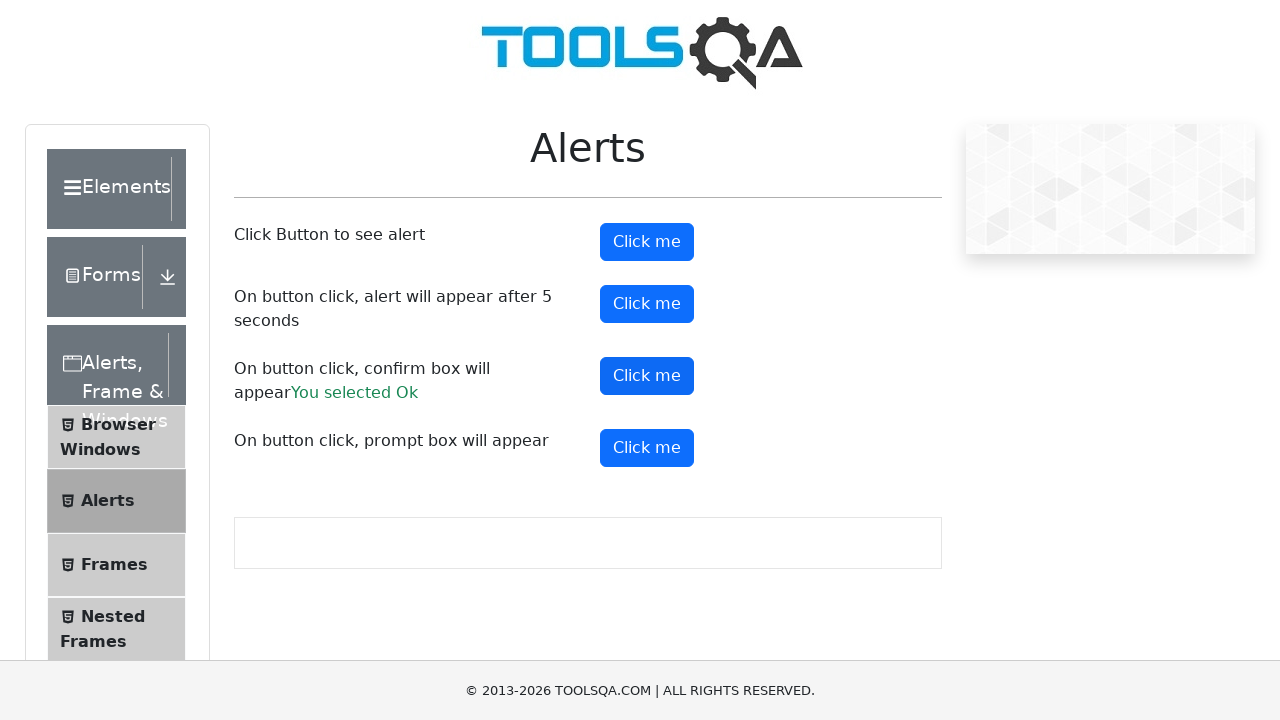

Waited for UI update after alert was accepted
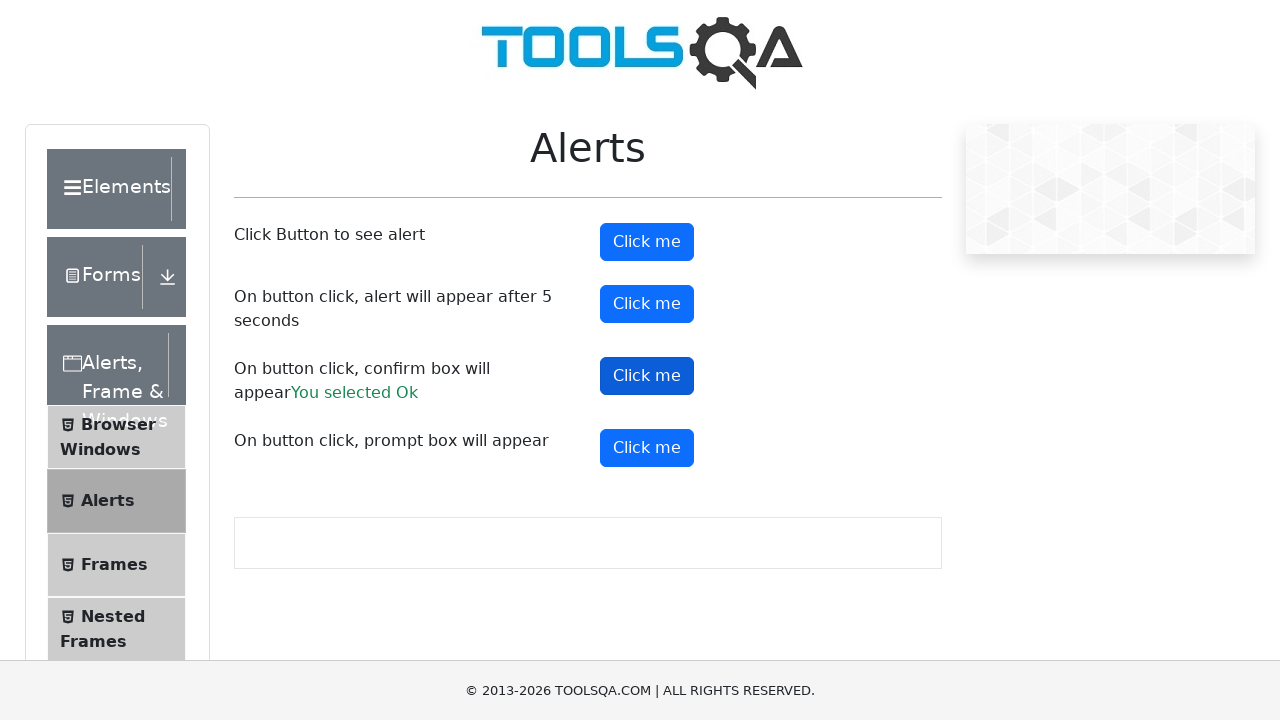

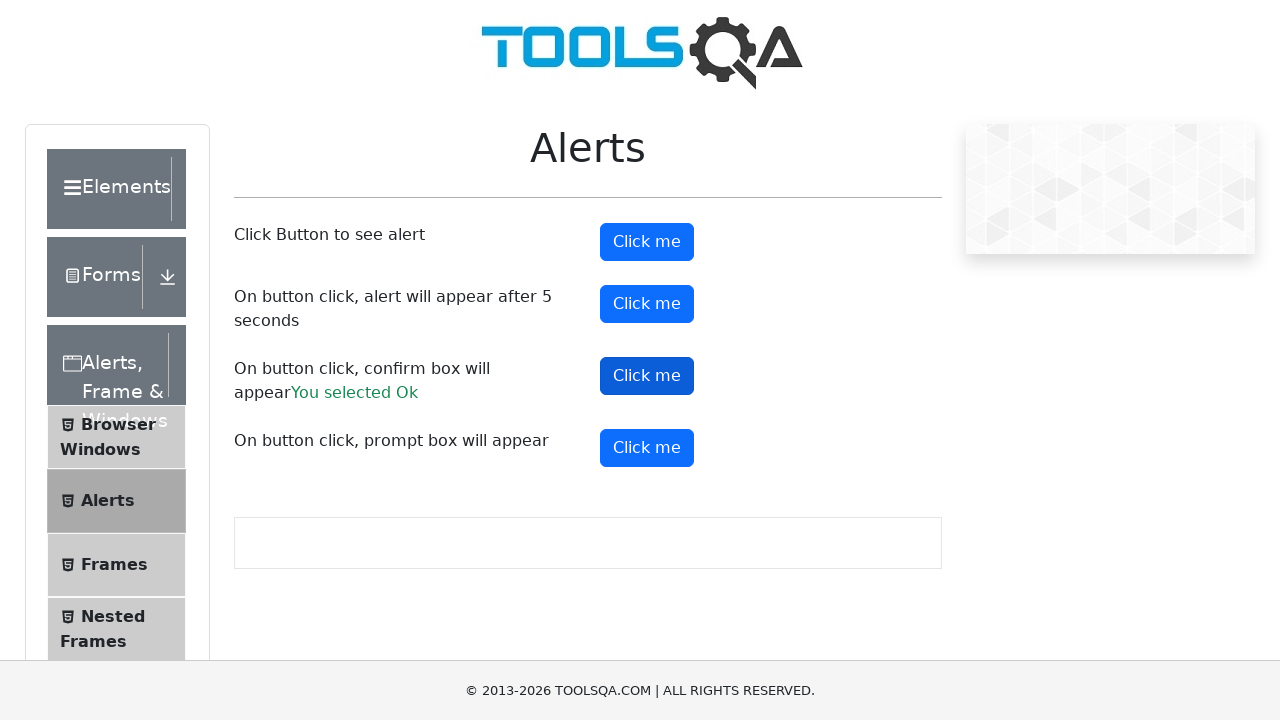